Tests multiple button functionality by clicking the first button and verifying the displayed result text

Starting URL: http://practice.cydeo.com/multiple_buttons

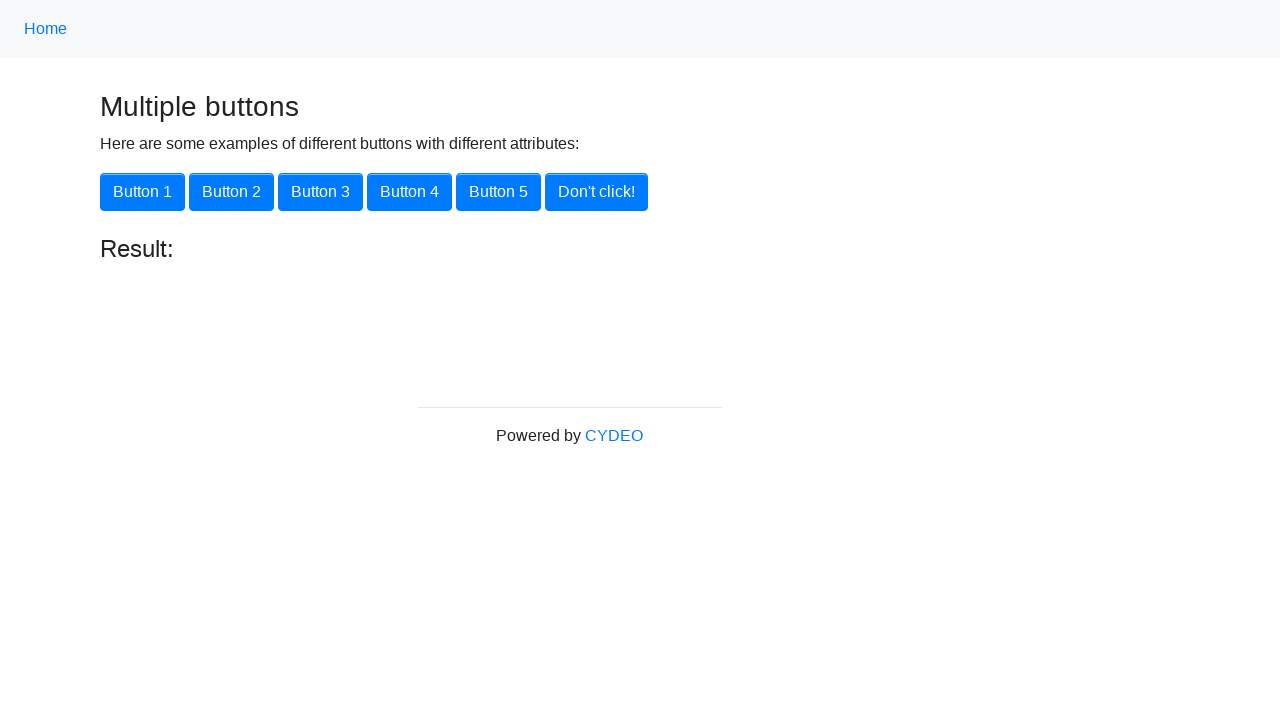

Clicked the first button using XPath locator at (142, 192) on xpath=//button[@class='btn btn-primary']
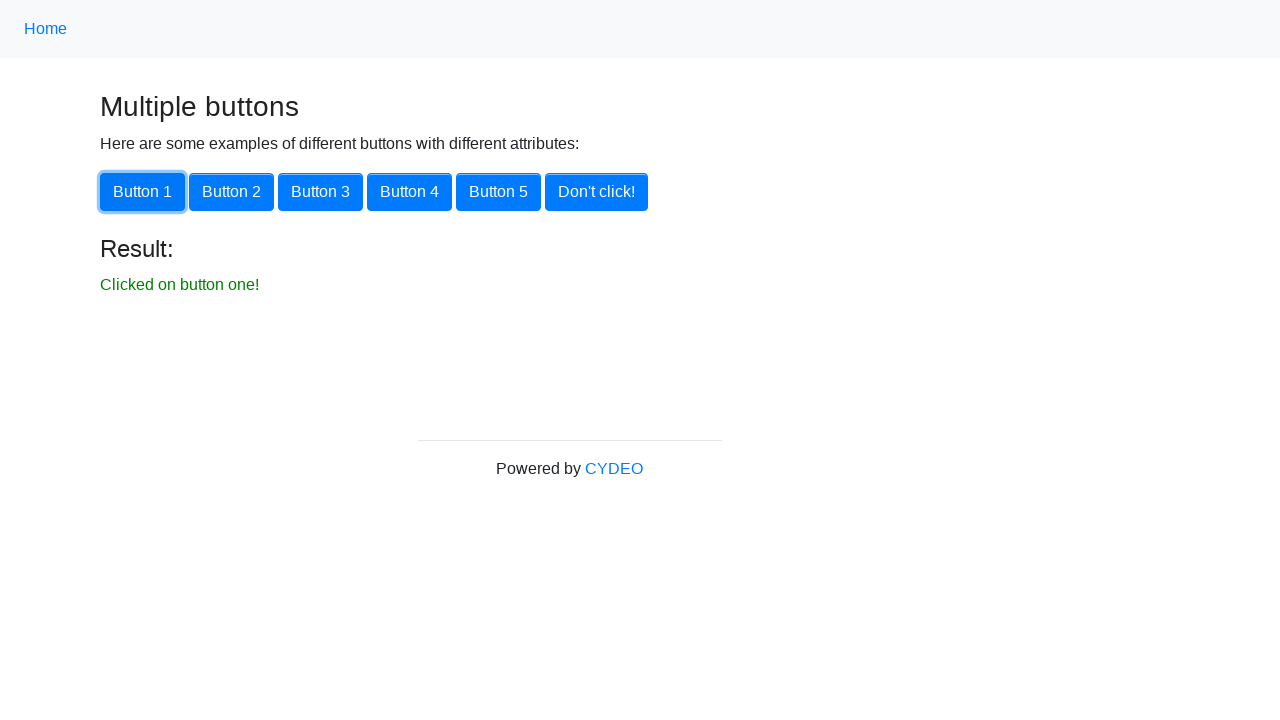

Waited for result text element to become visible
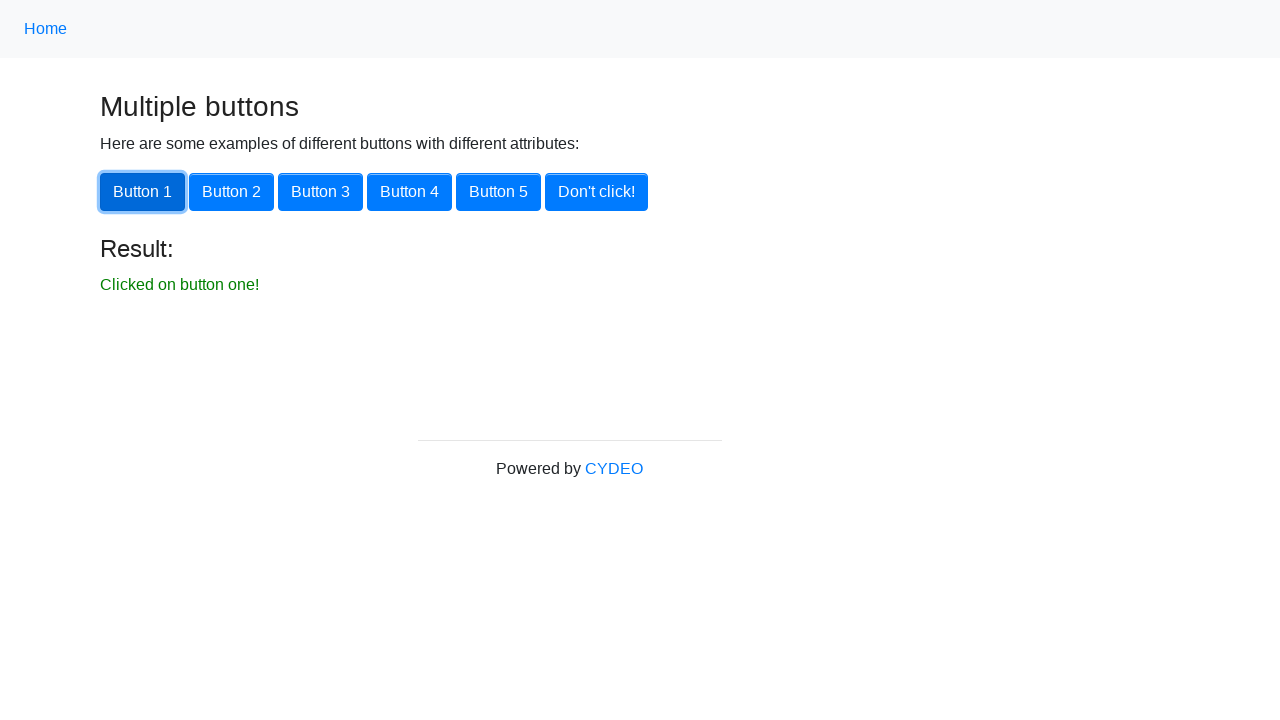

Verified result text displays 'Clicked on button one!'
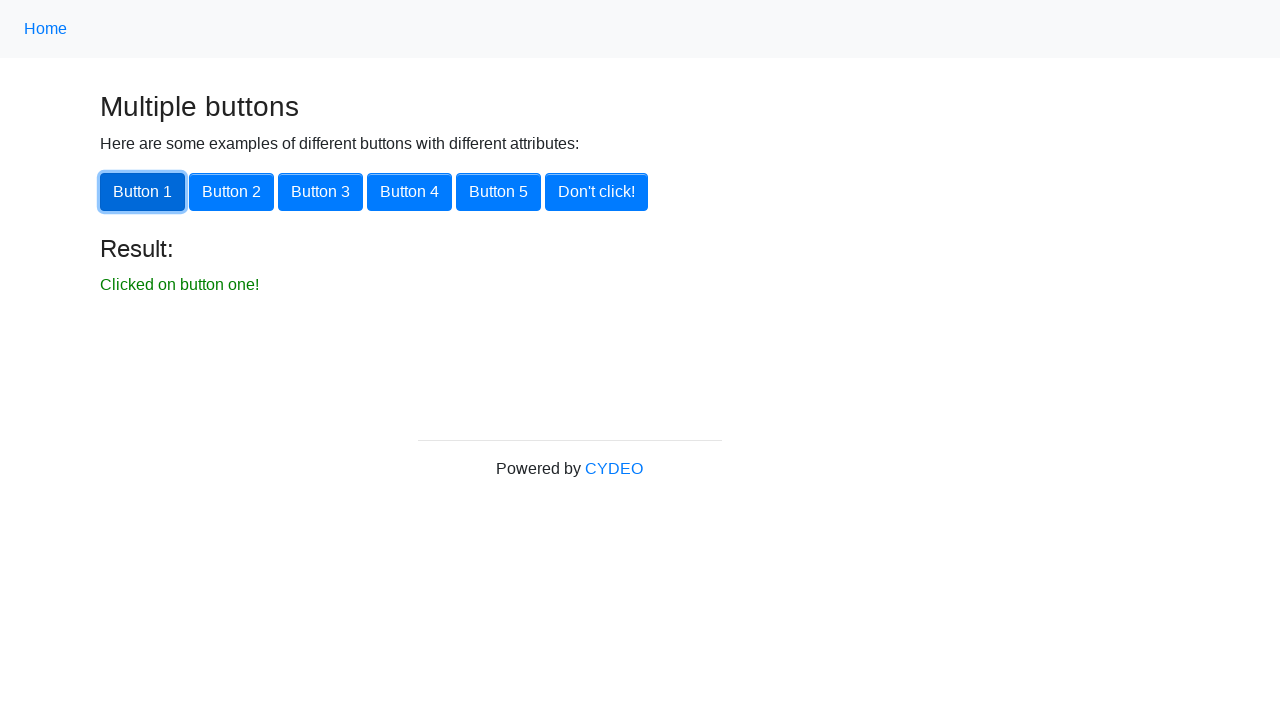

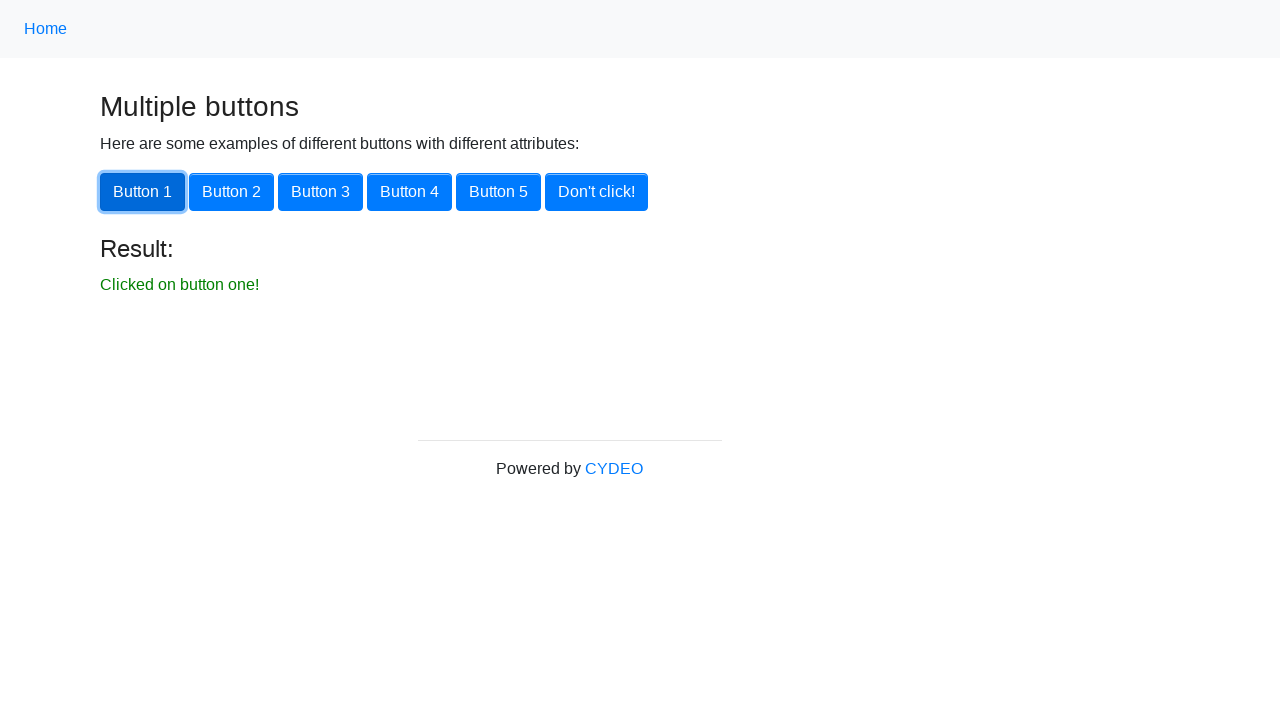